Tests deleting an item from the shopping cart on DemoBlaze by first adding a product, navigating to cart, and then removing the item to verify it disappears.

Starting URL: https://www.demoblaze.com

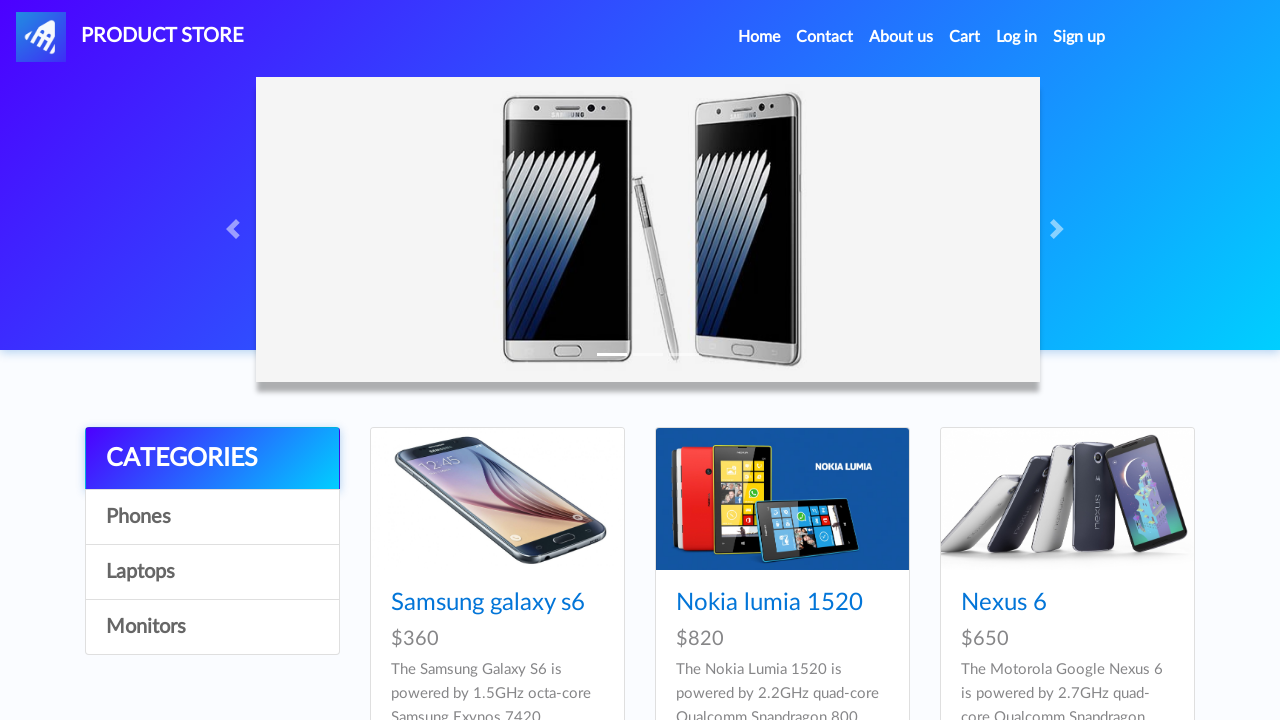

Waited for first product selector to load
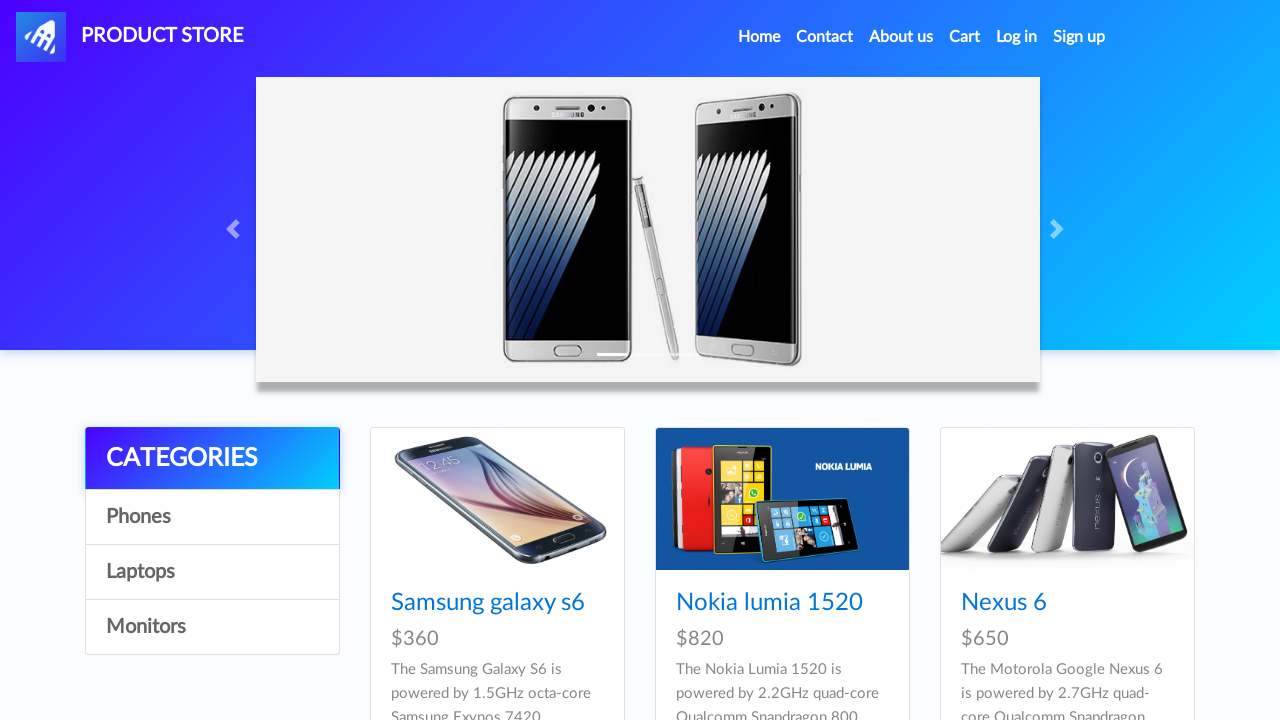

Clicked on first product at (488, 603) on xpath=//*[@id='tbodyid']/div[1]/div/div/h4/a
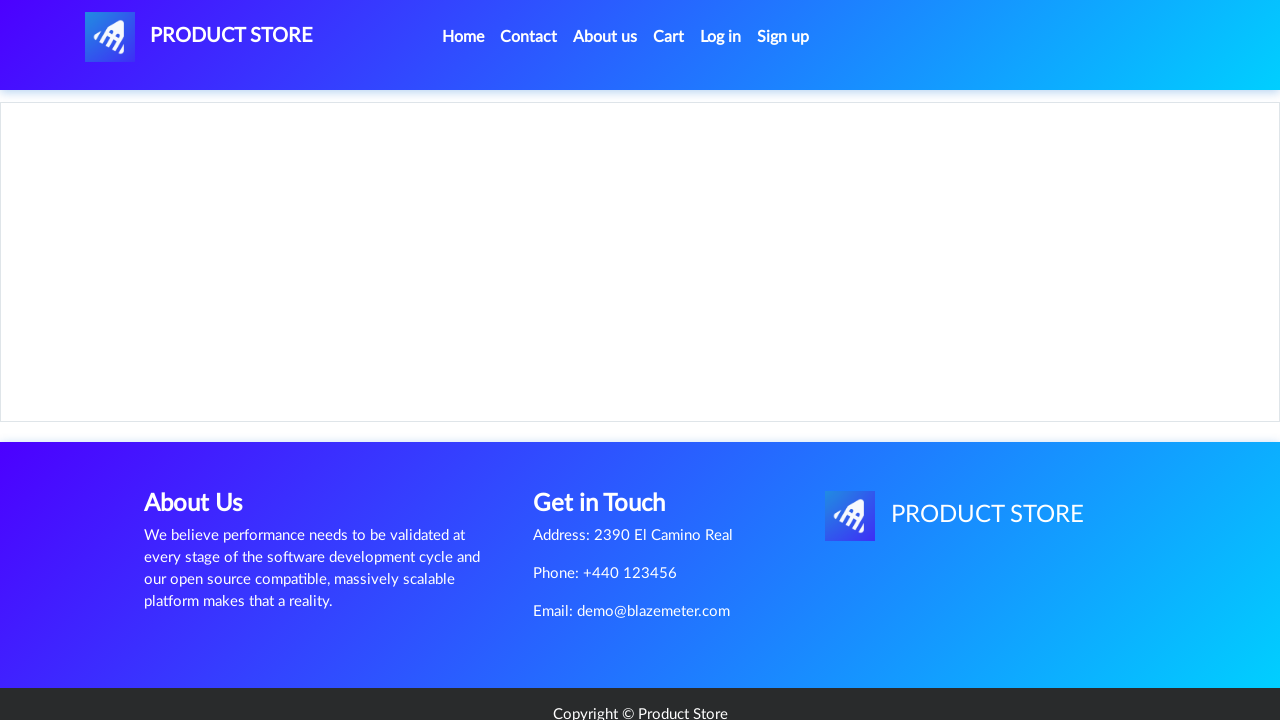

Waited for Add to Cart button to load
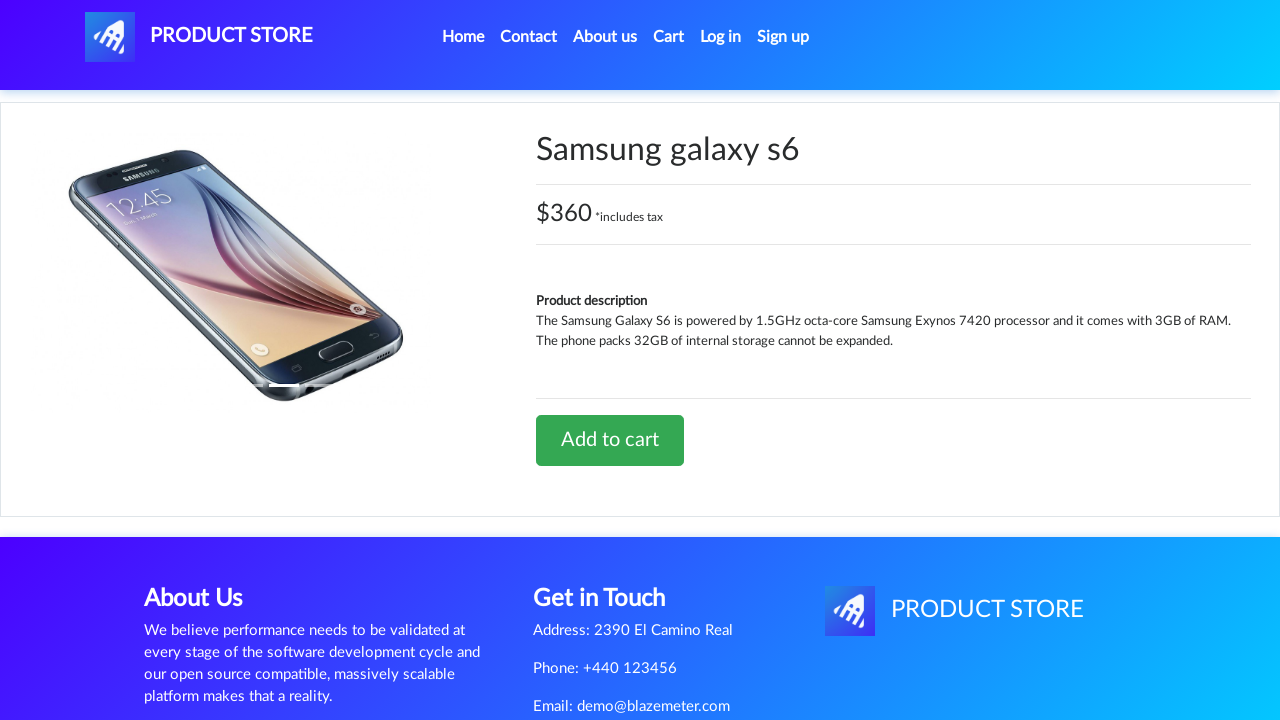

Clicked Add to Cart button at (610, 440) on xpath=//*[@id='tbodyid']/div[2]/div/a
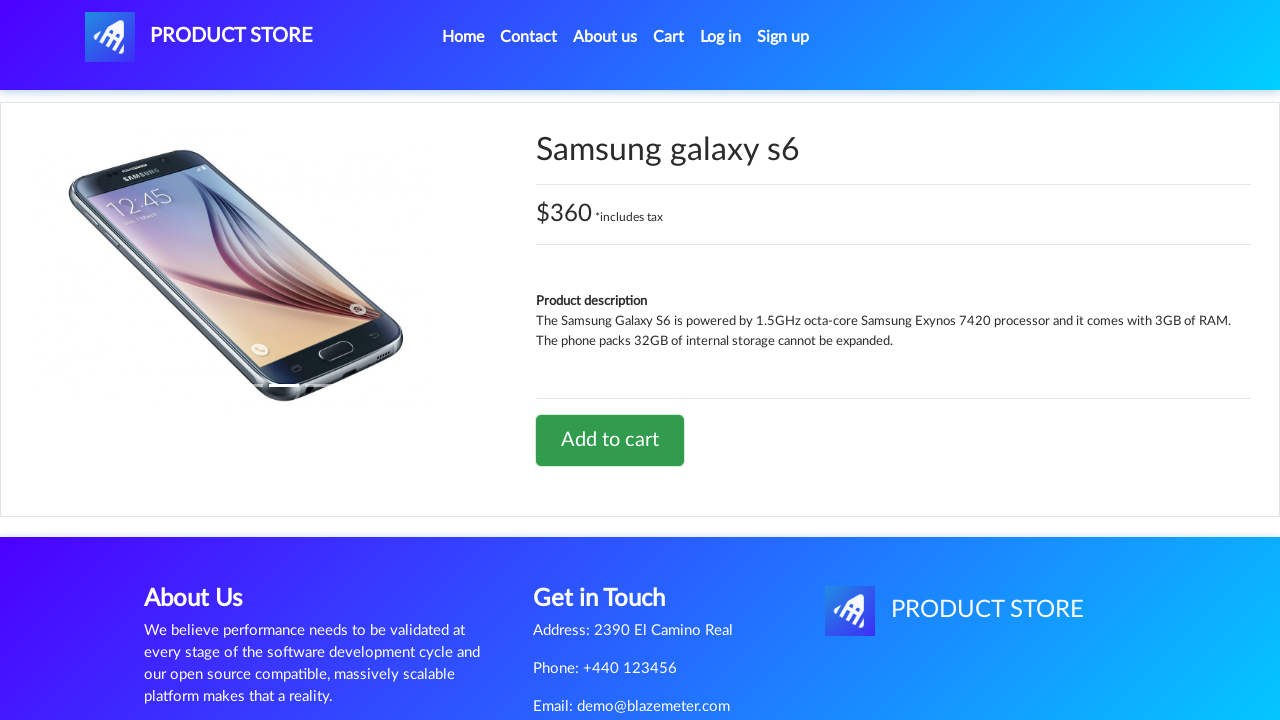

Set up dialog handler to accept alerts
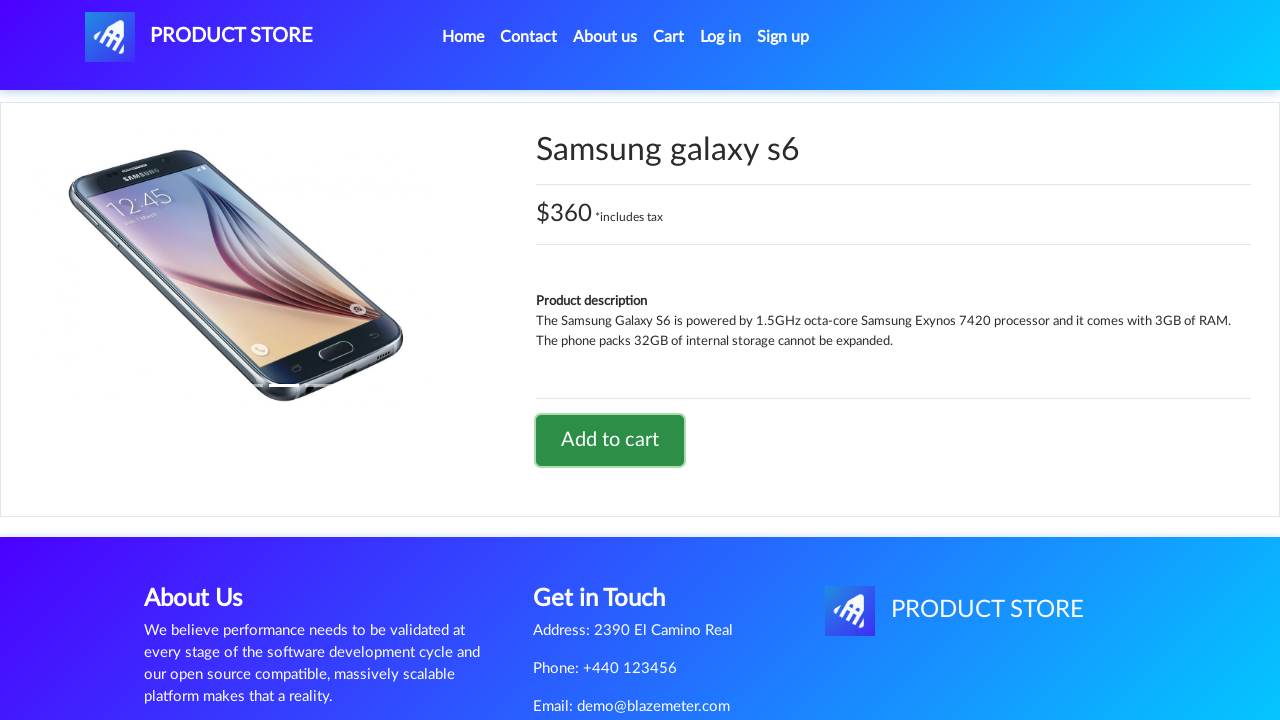

Waited for alert popup to complete
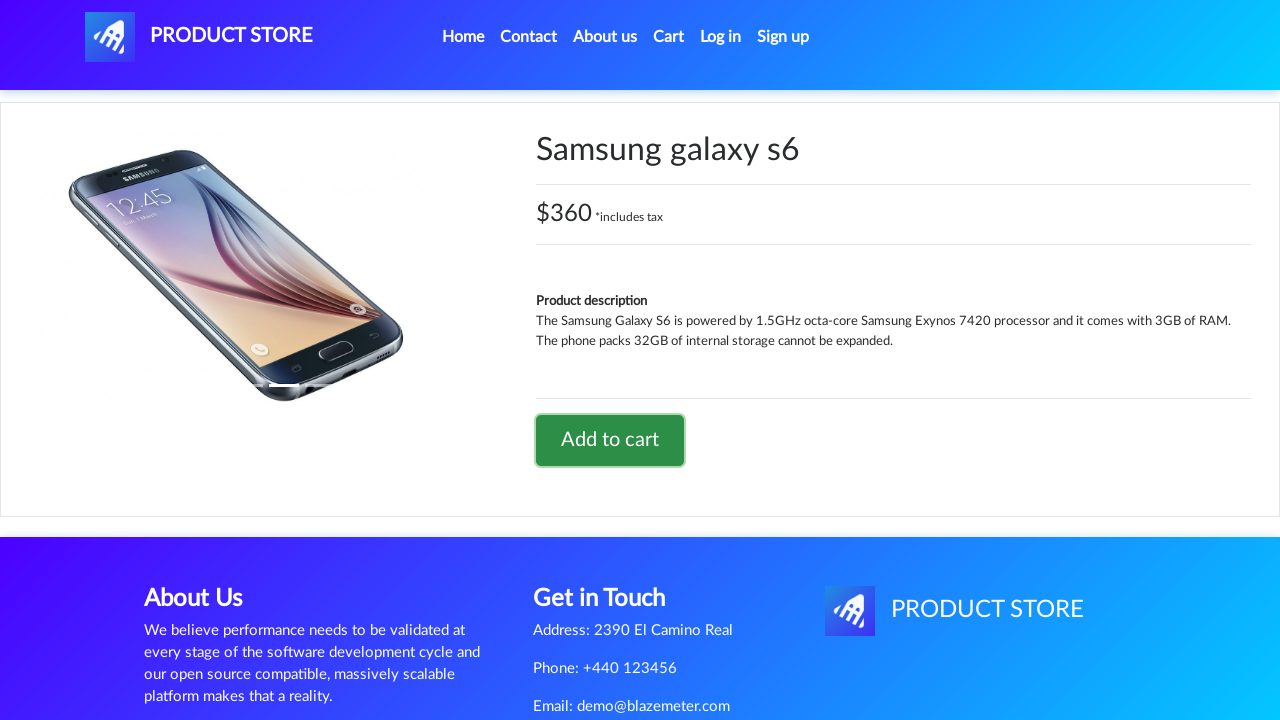

Waited for homepage navigation element to load
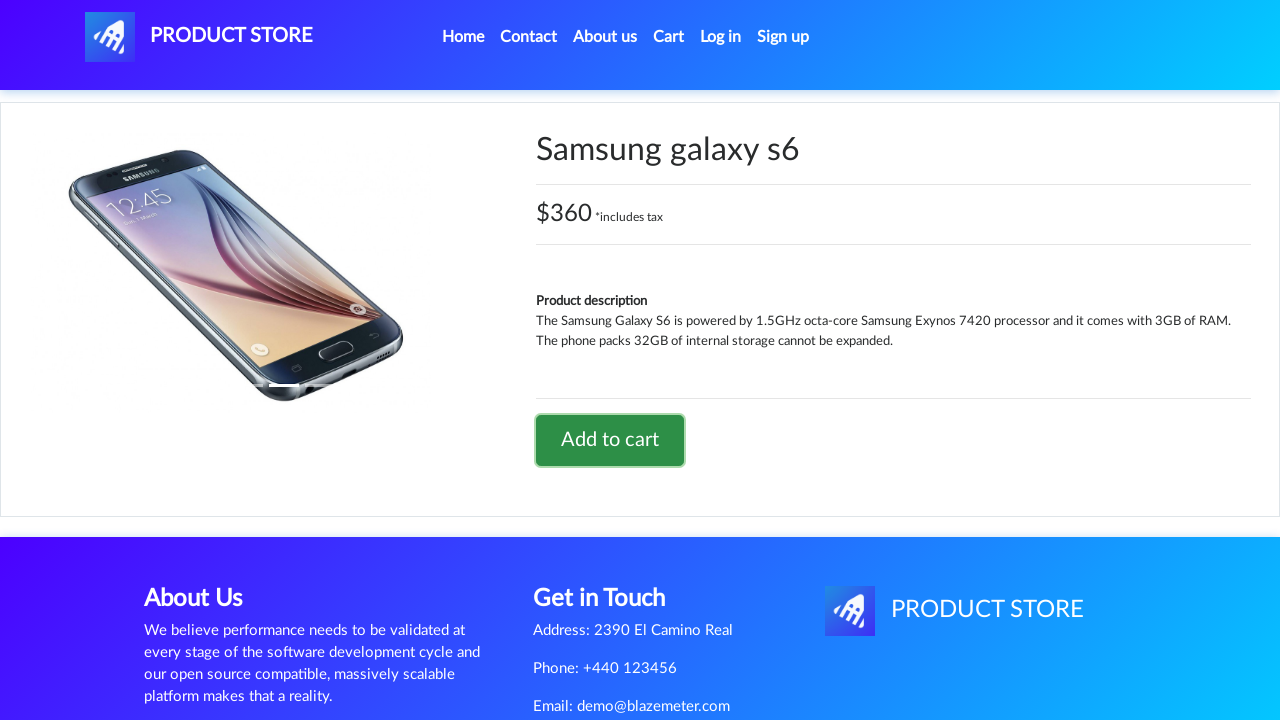

Clicked DemoBlaze logo to return to homepage at (199, 37) on #nava
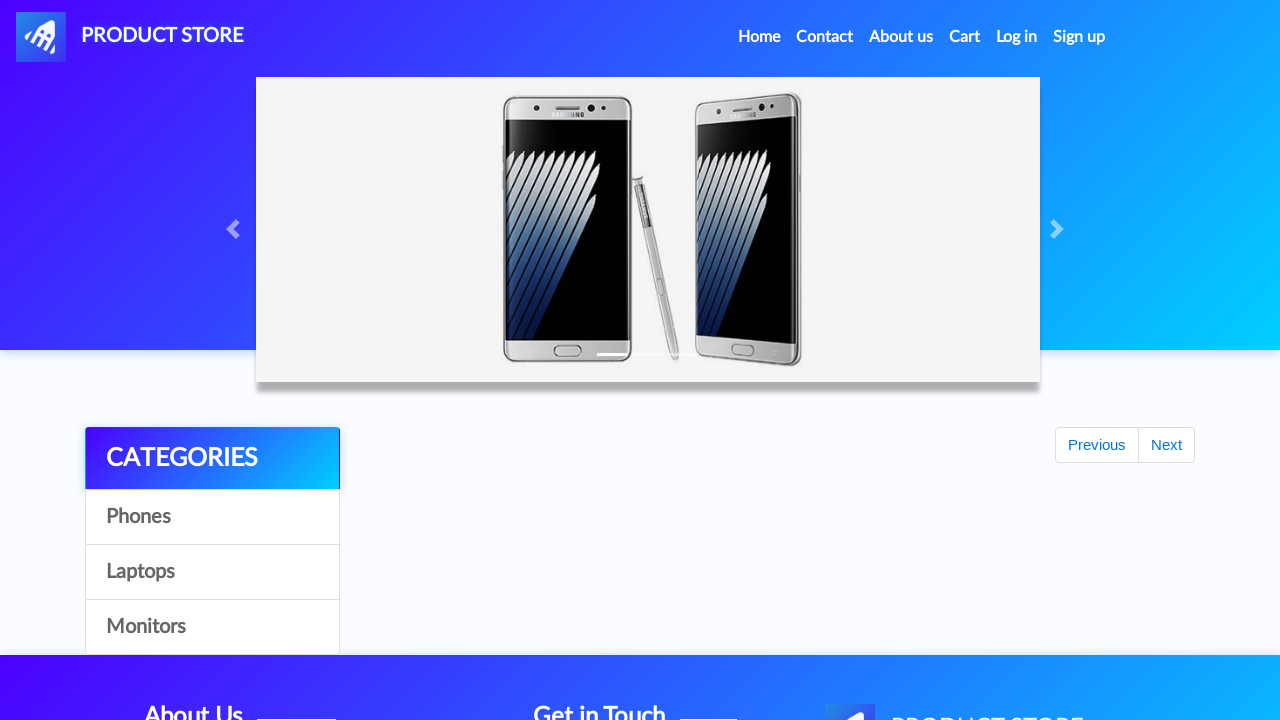

Waited for cart button to load
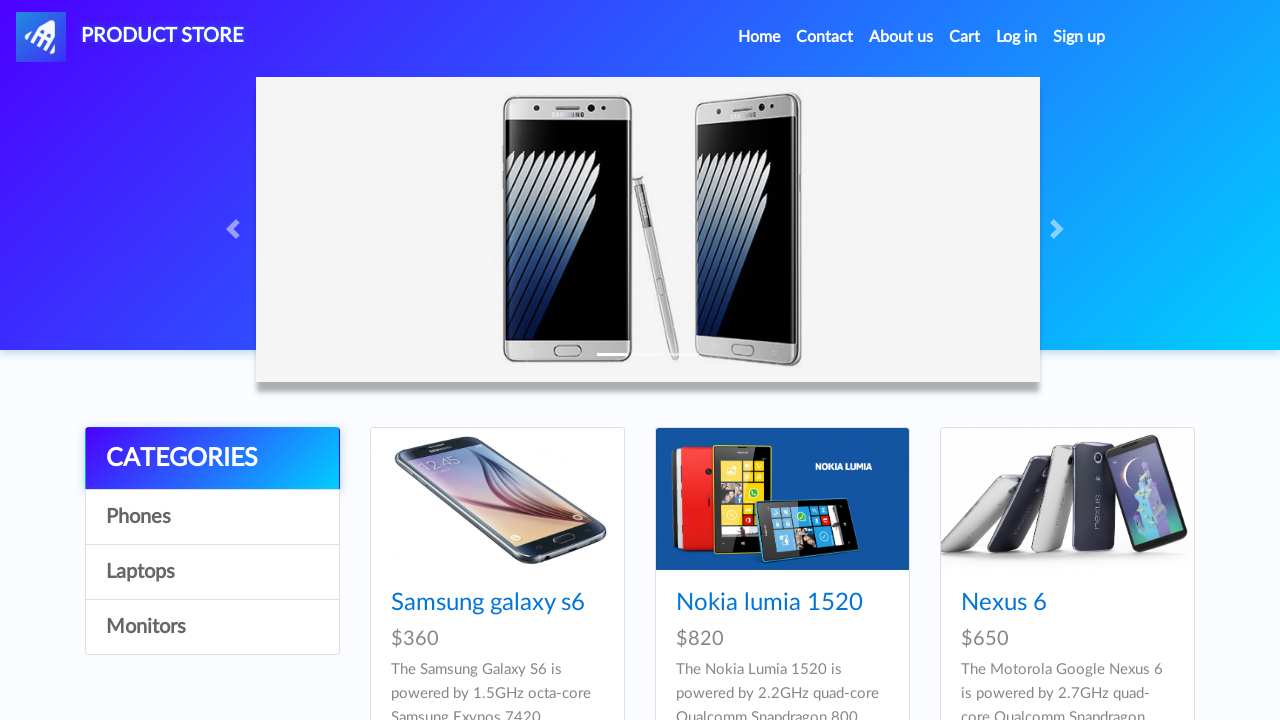

Clicked cart button to navigate to cart page at (965, 37) on #cartur
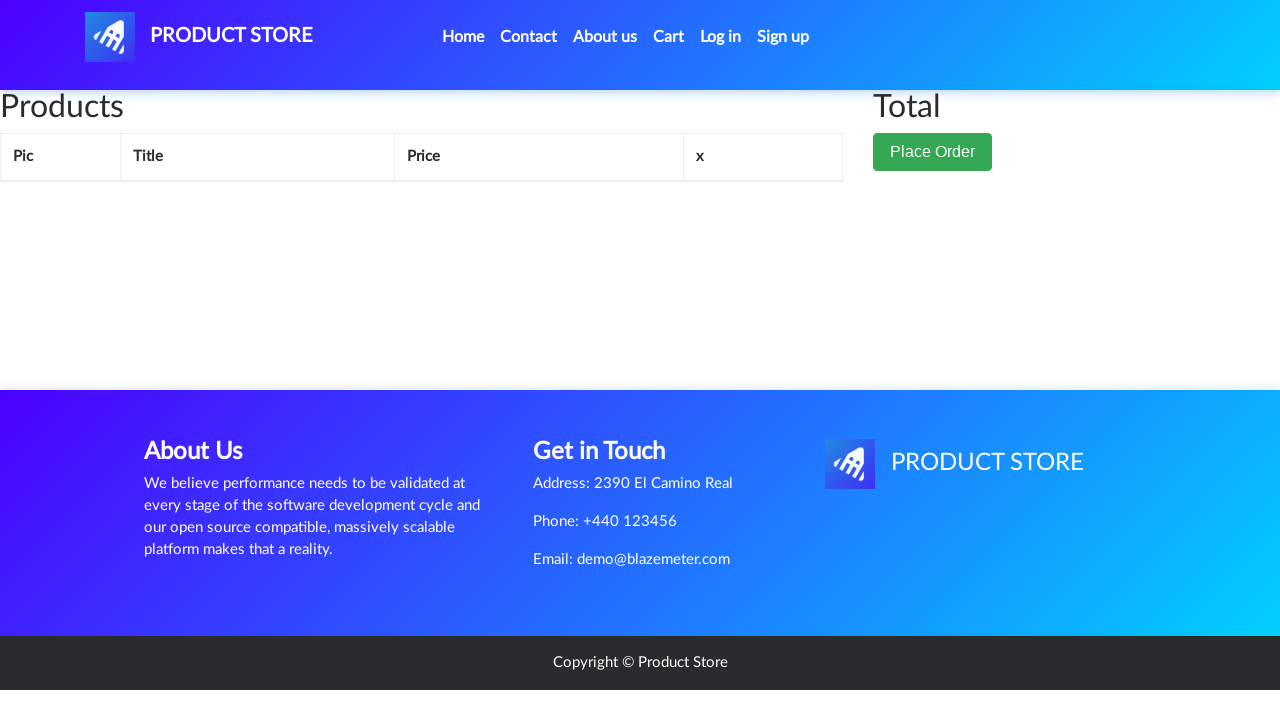

Waited for cart items and delete button to load
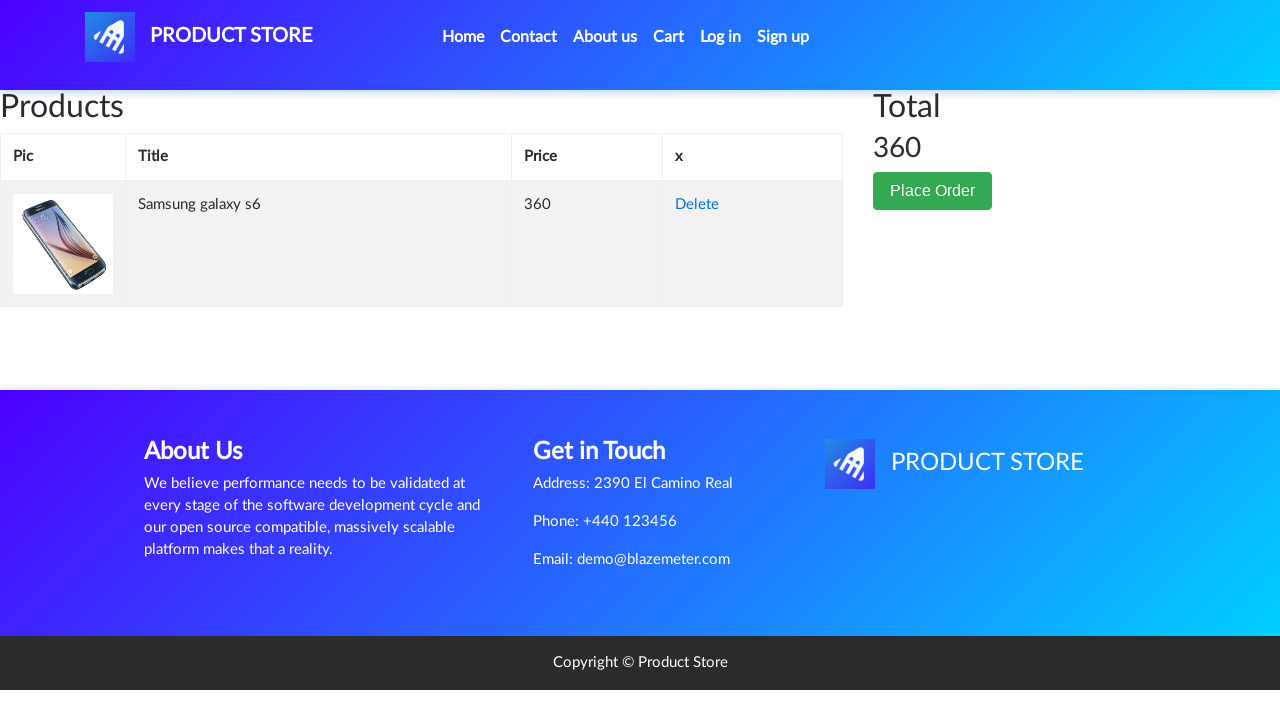

Clicked delete button to remove item from cart at (697, 205) on xpath=//*[@id='tbodyid']/tr/td[4]/a
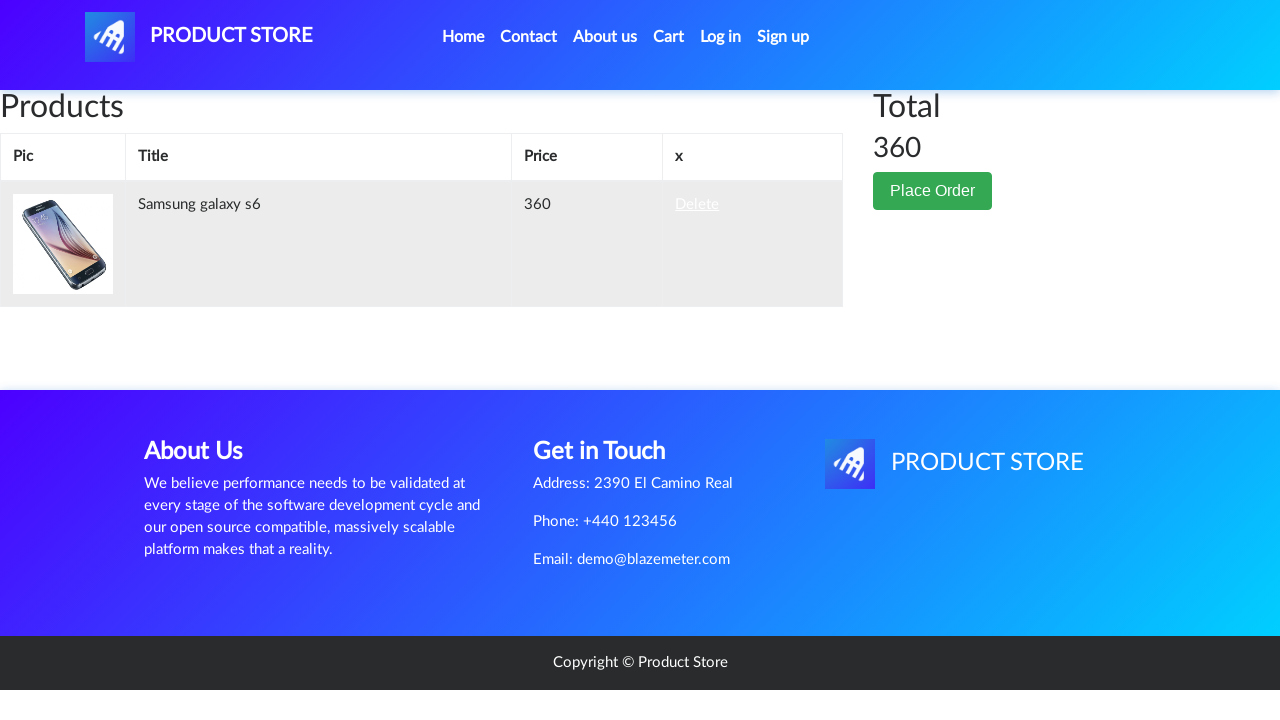

Verified that item has been successfully removed from cart
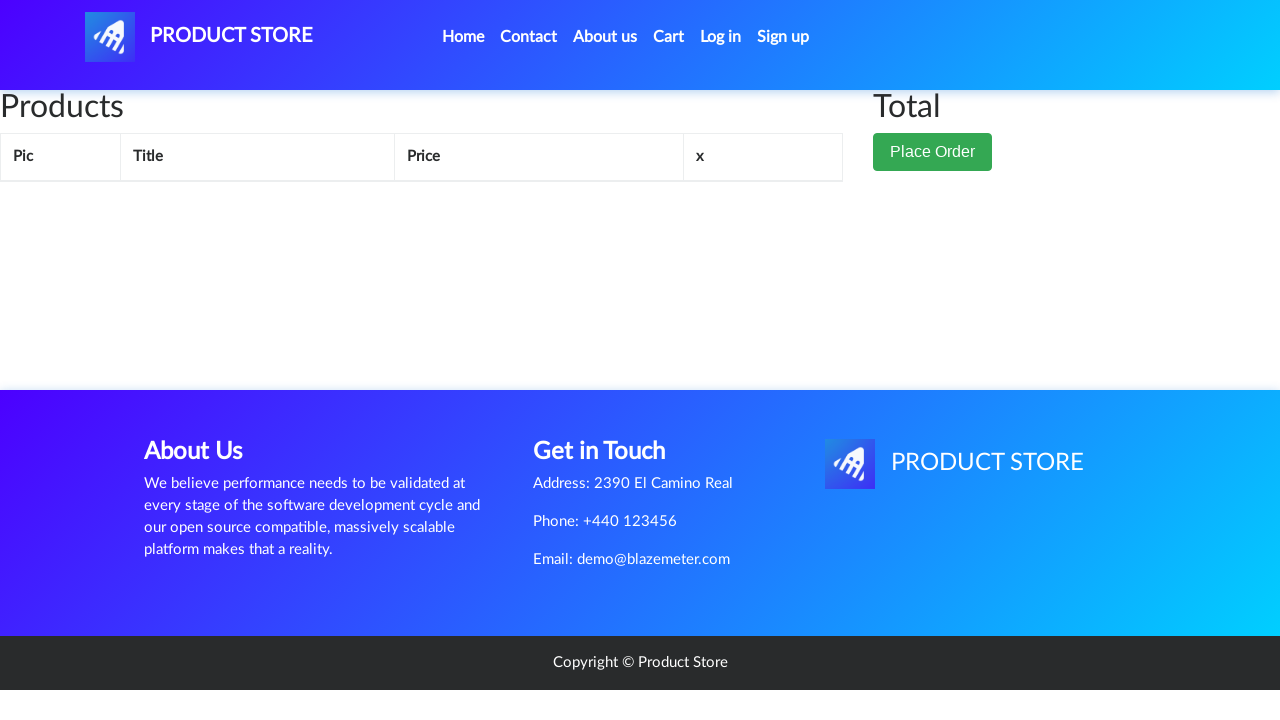

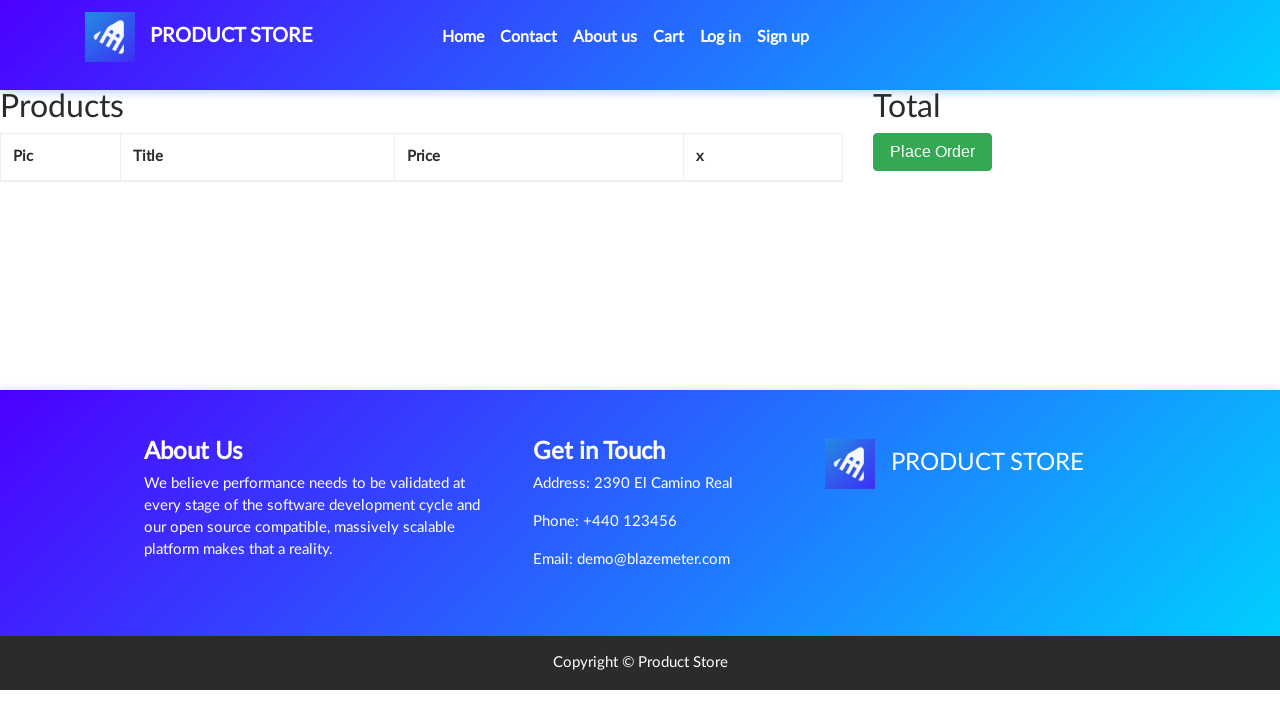